Simply navigates to GoDaddy homepage and verifies the URL

Starting URL: https://www.godaddy.com/

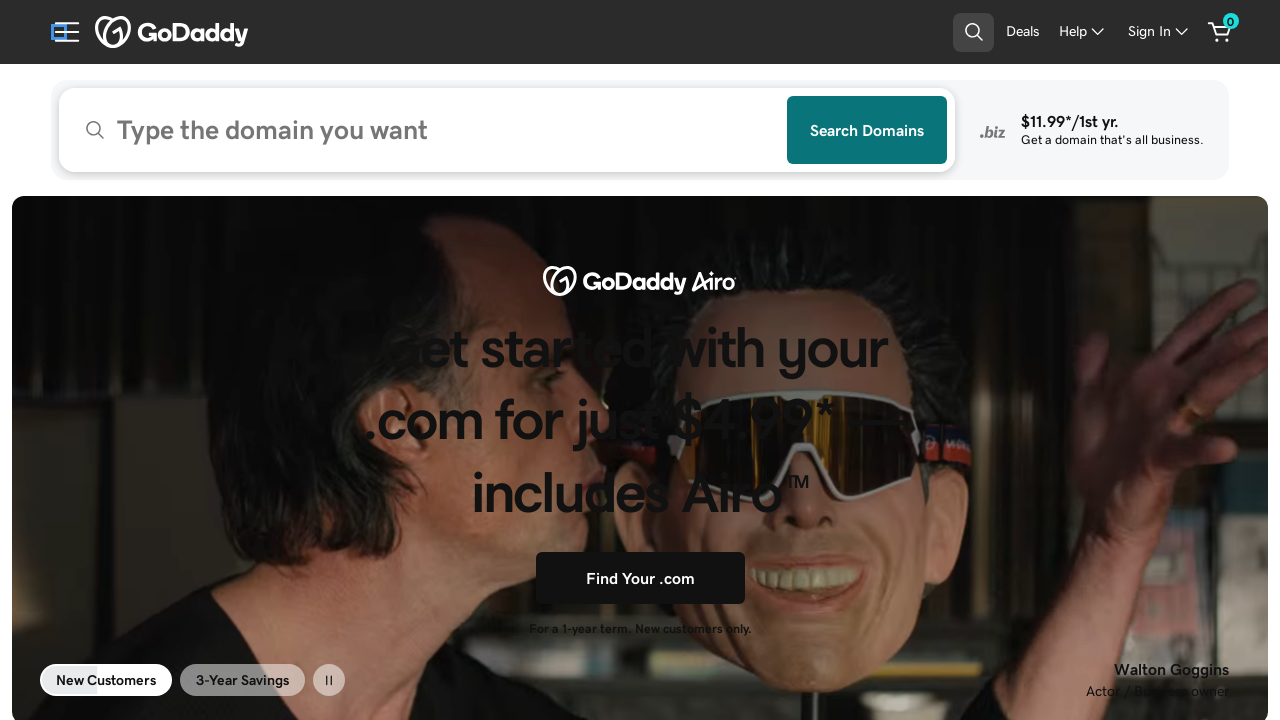

Waited for GoDaddy homepage to reach domcontentloaded state
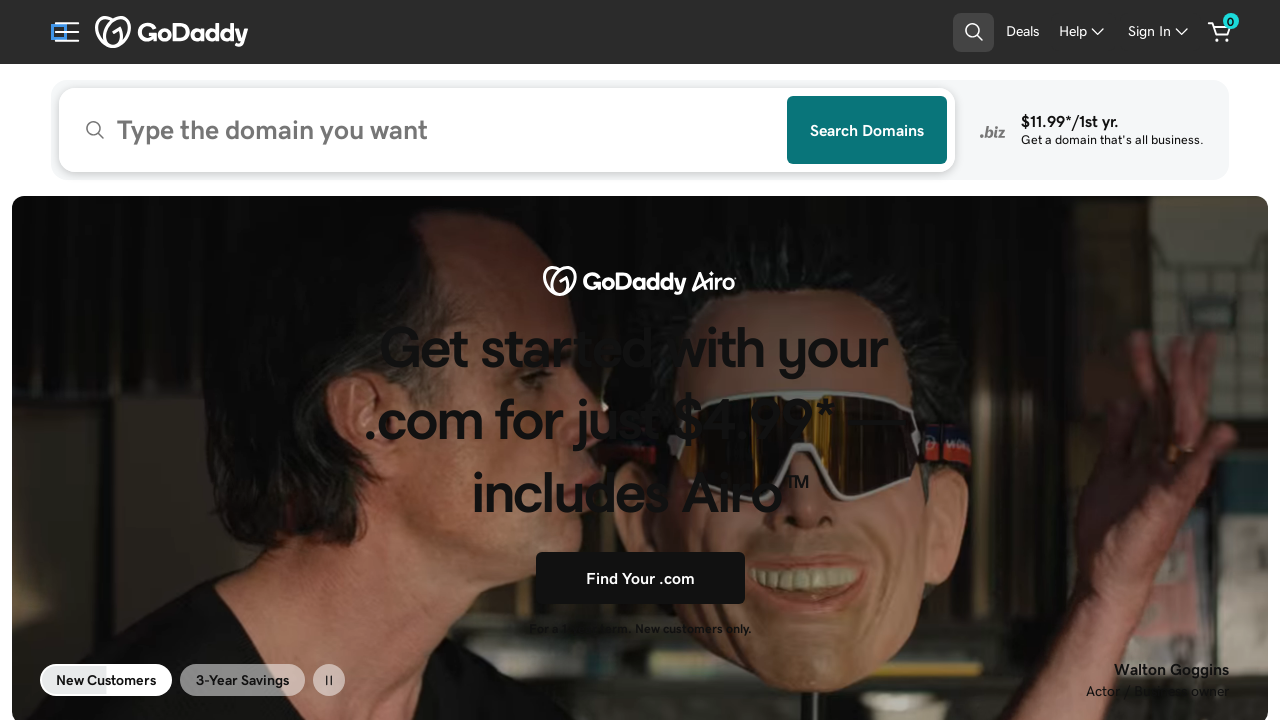

Verified current URL matches https://www.godaddy.com/
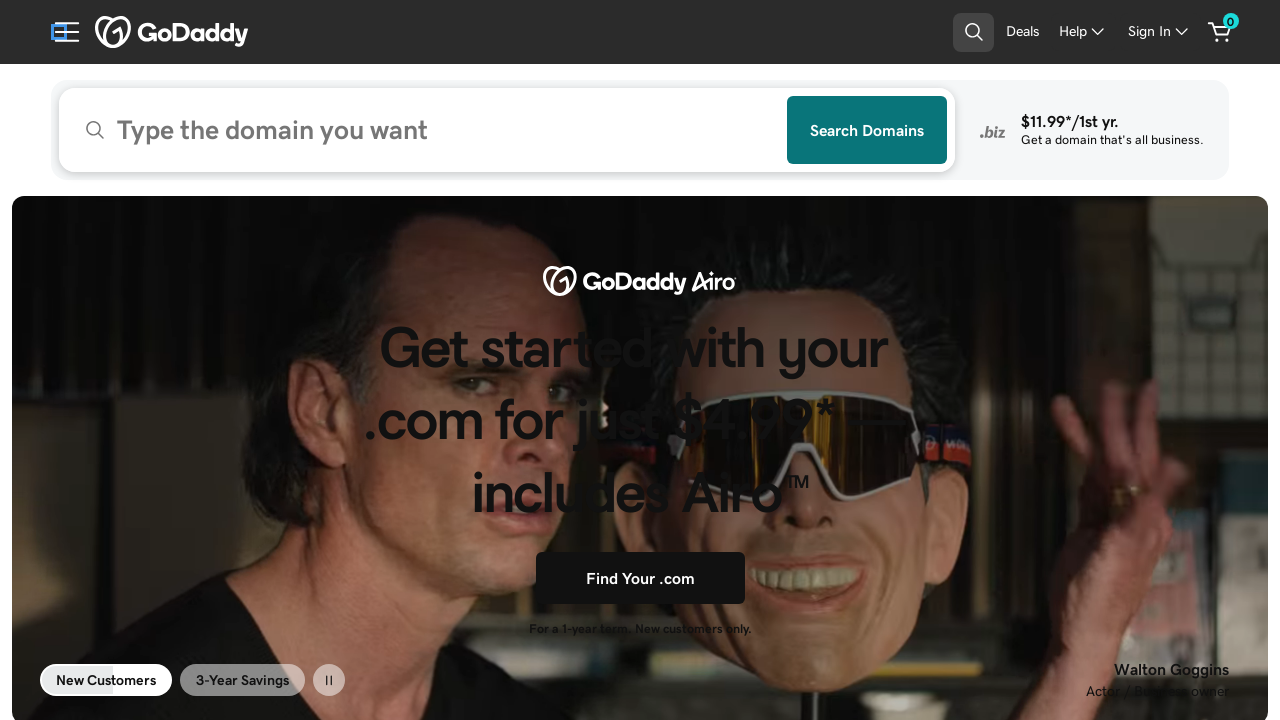

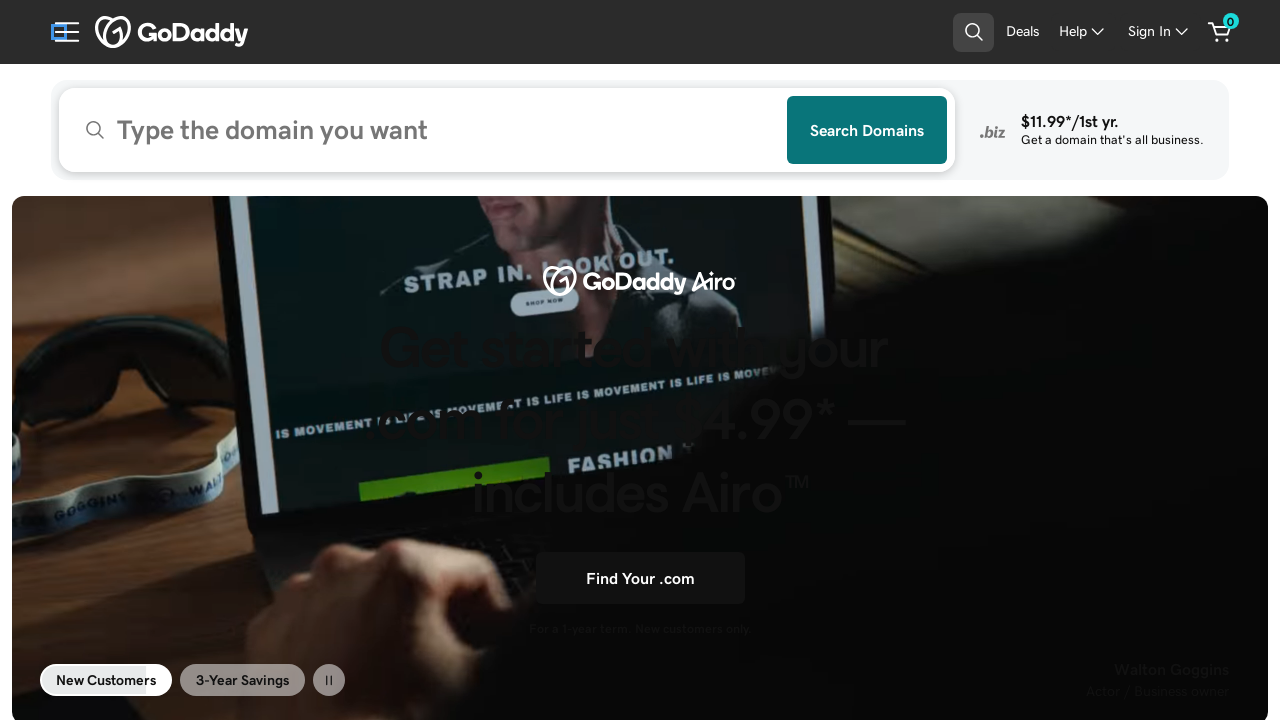